Tests a practice automation page by selecting a checkbox, using its label to select a dropdown option, entering text in an input field, triggering an alert, and verifying the alert contains the expected text before accepting it.

Starting URL: https://rahulshettyacademy.com/AutomationPractice/

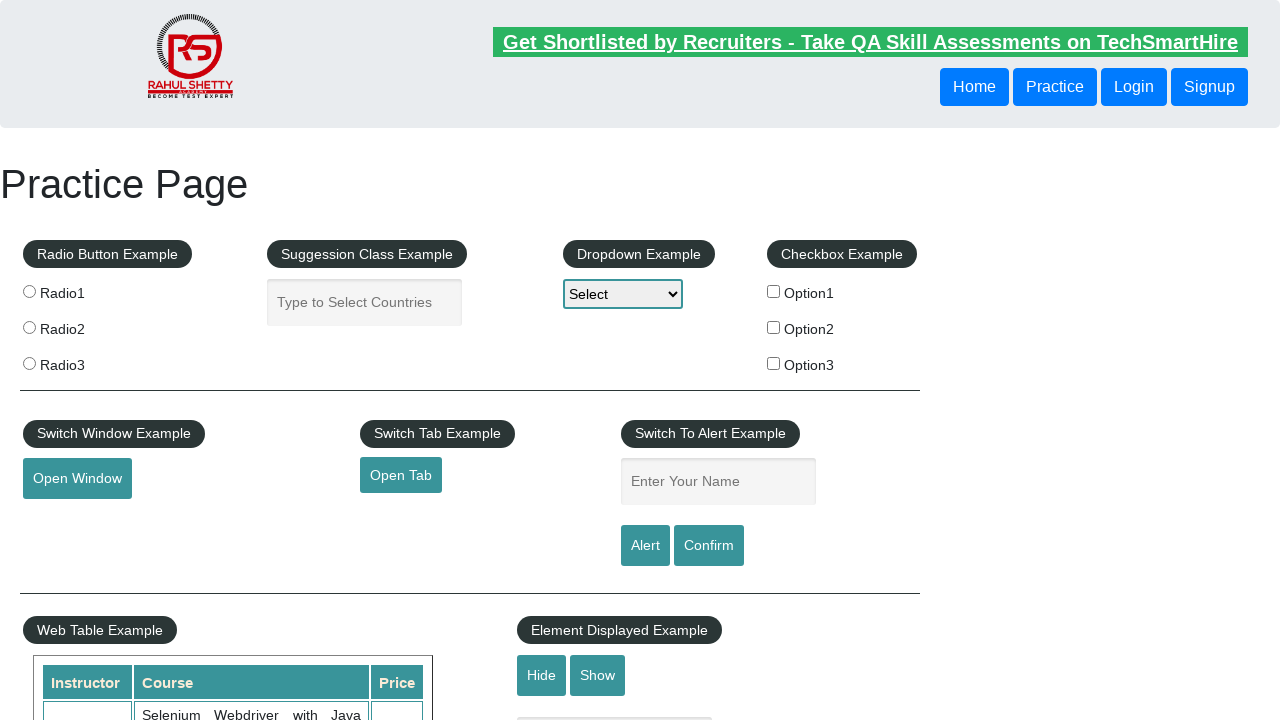

Clicked checkbox for Option2 at (774, 327) on input#checkBoxOption2
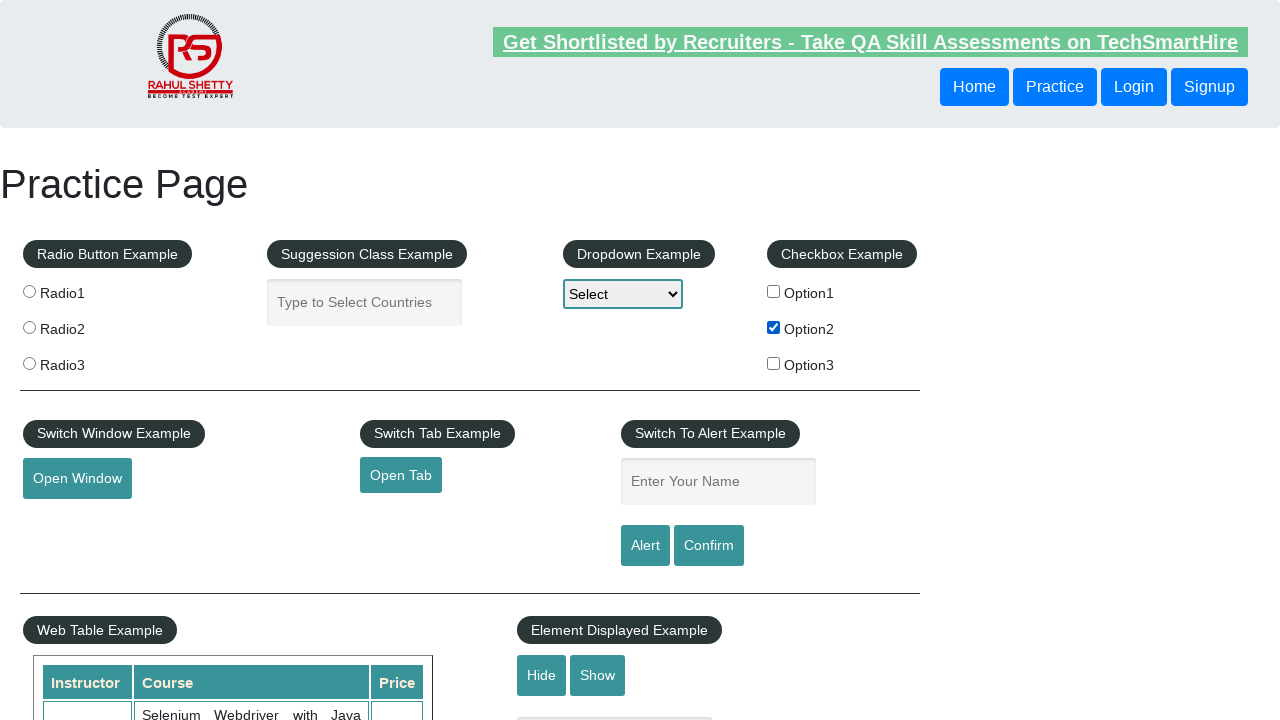

Retrieved checkbox label text: 'Option2'
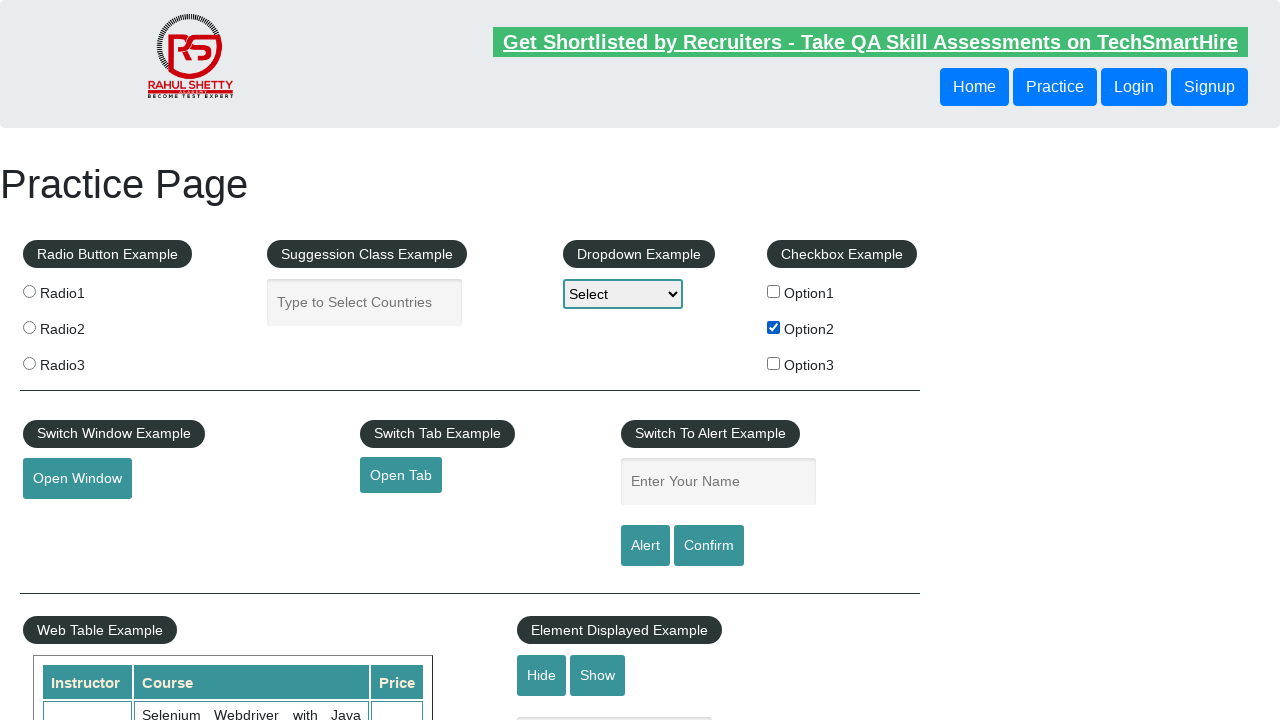

Selected 'Option2' from dropdown on #dropdown-class-example
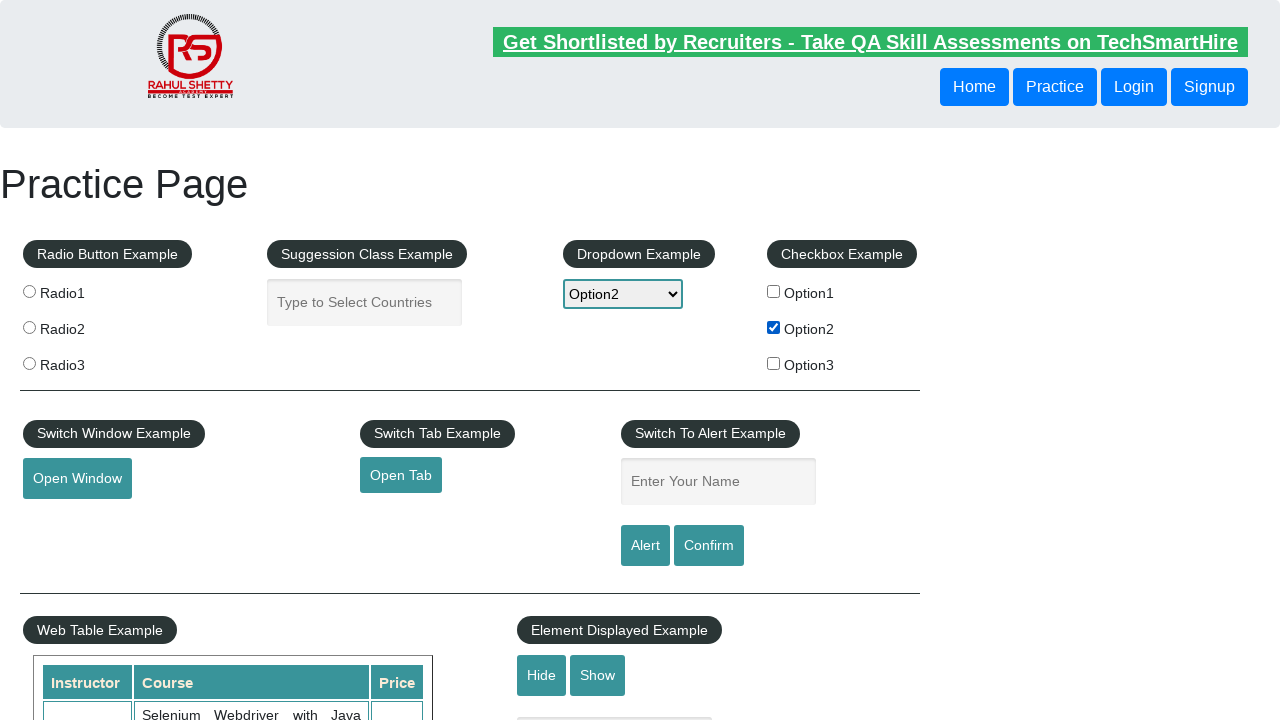

Entered 'Option2' into name input field on input#name
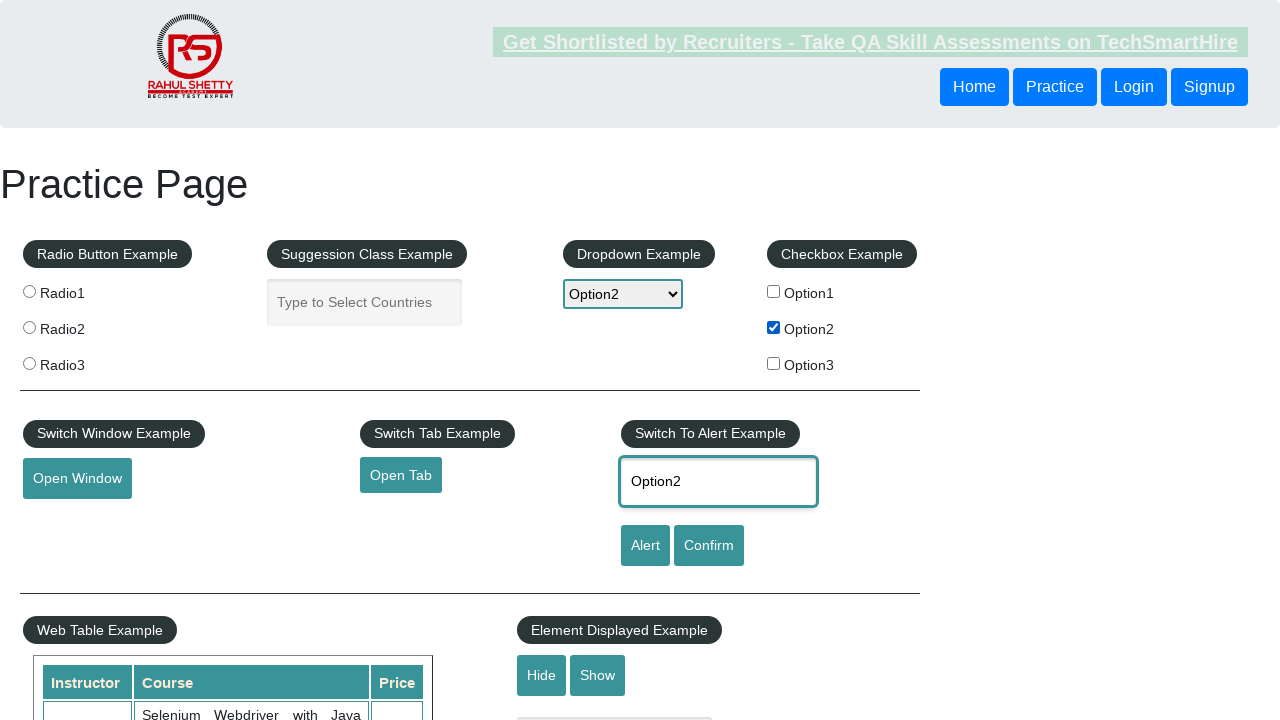

Clicked alert button to trigger alert dialog at (645, 546) on input#alertbtn
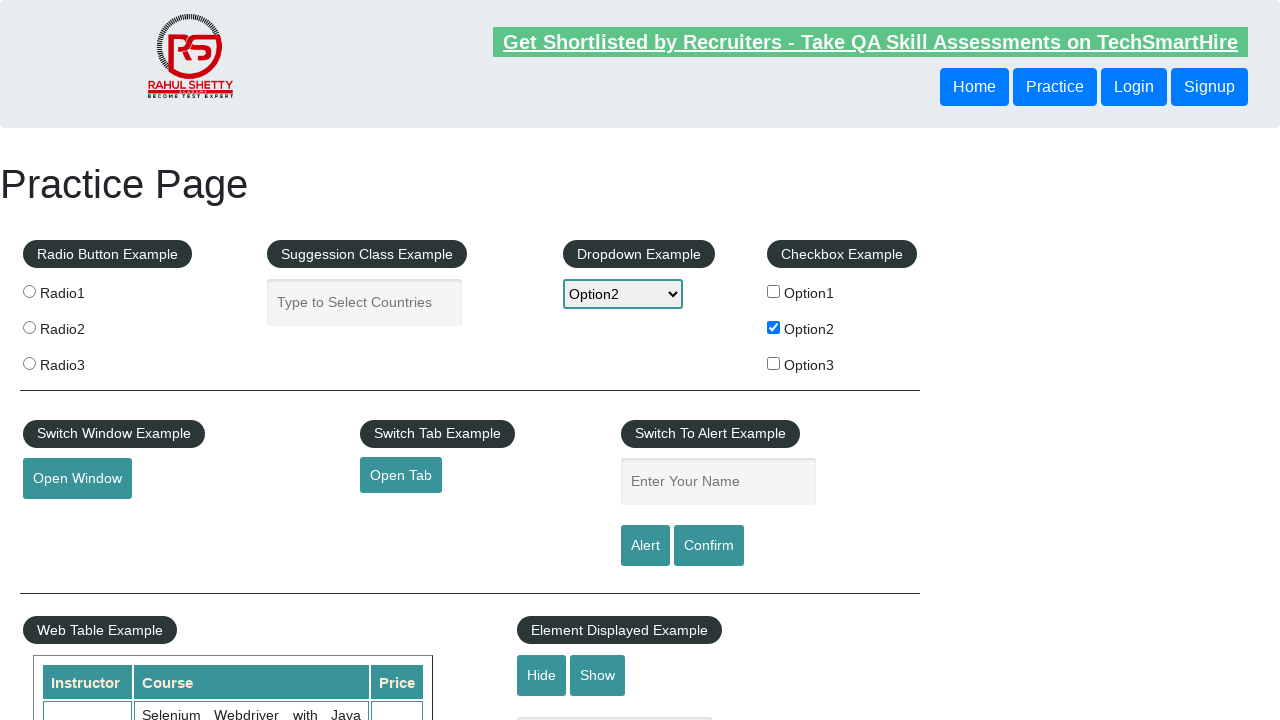

Alert dialog handler registered and alert accepted
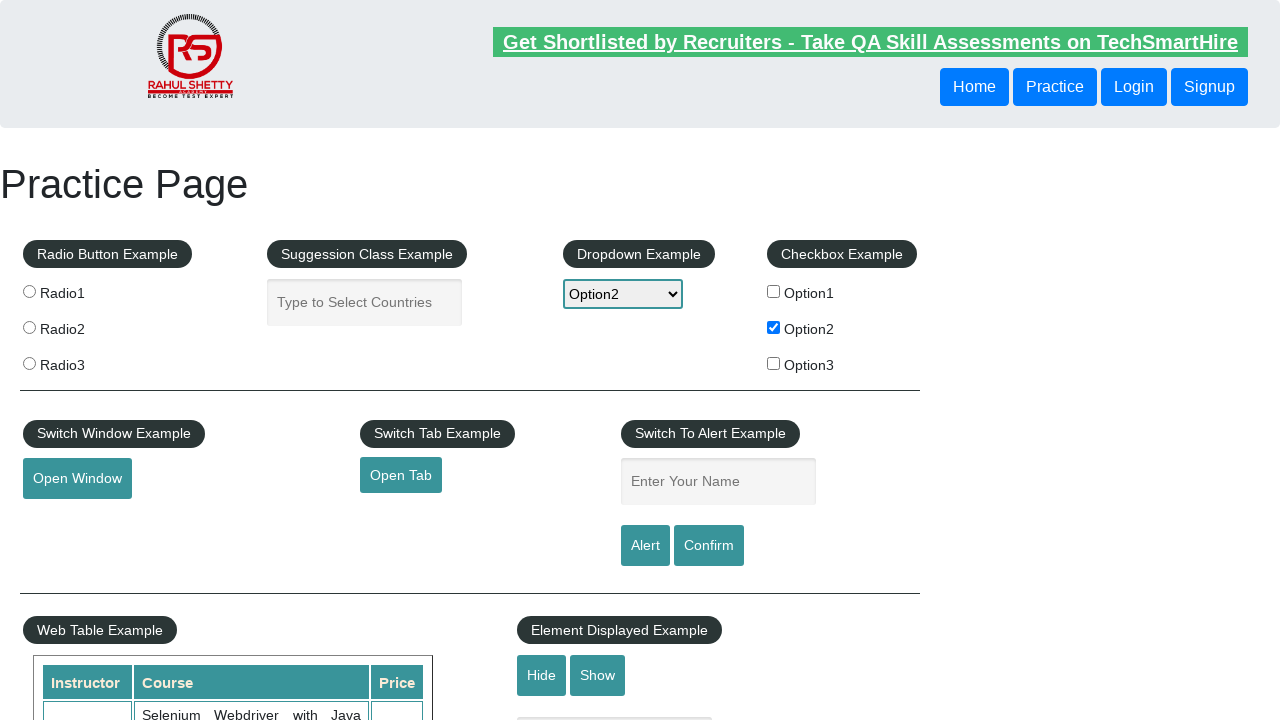

Waited 500ms for UI updates after alert dismissal
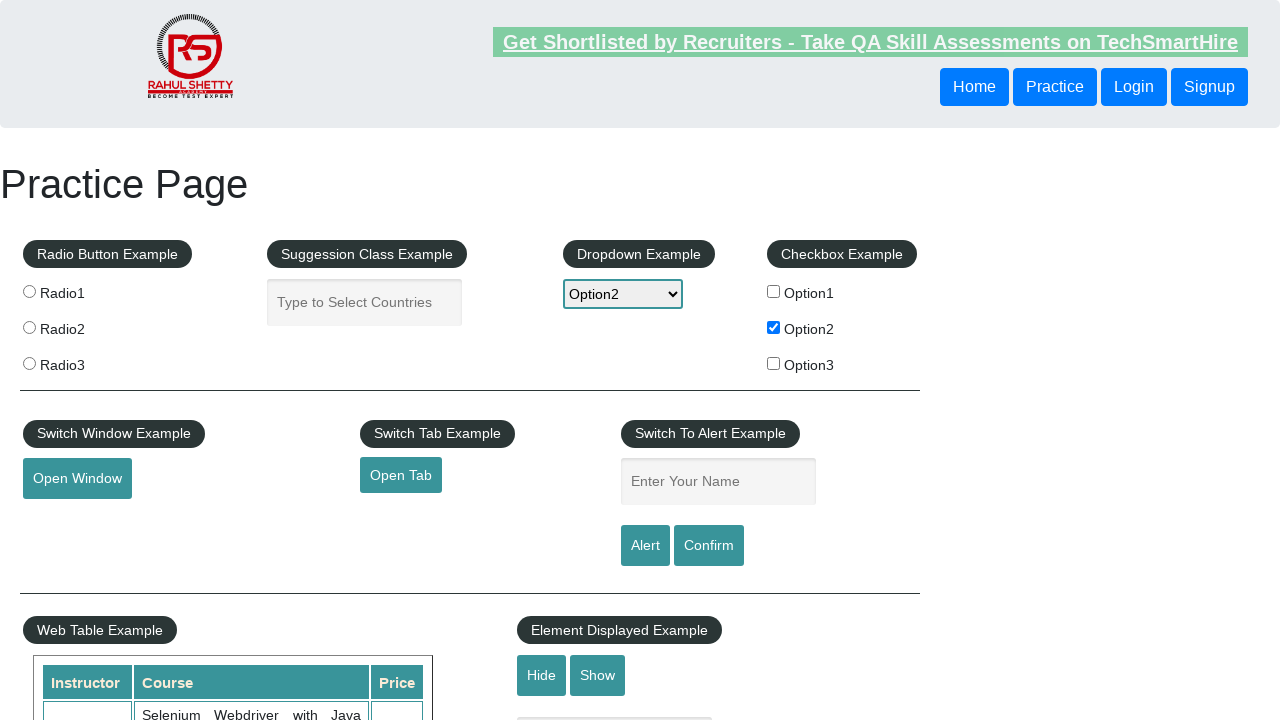

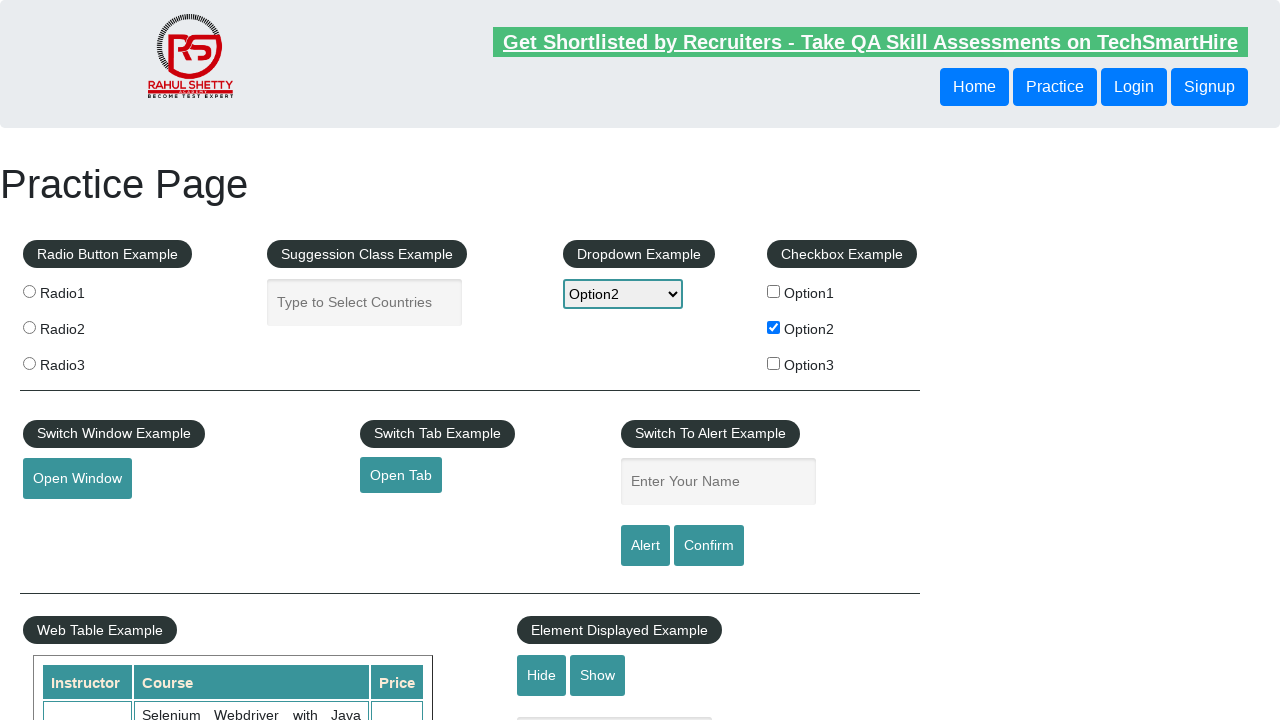